Tests that the todo counter displays the correct number of items

Starting URL: https://demo.playwright.dev/todomvc

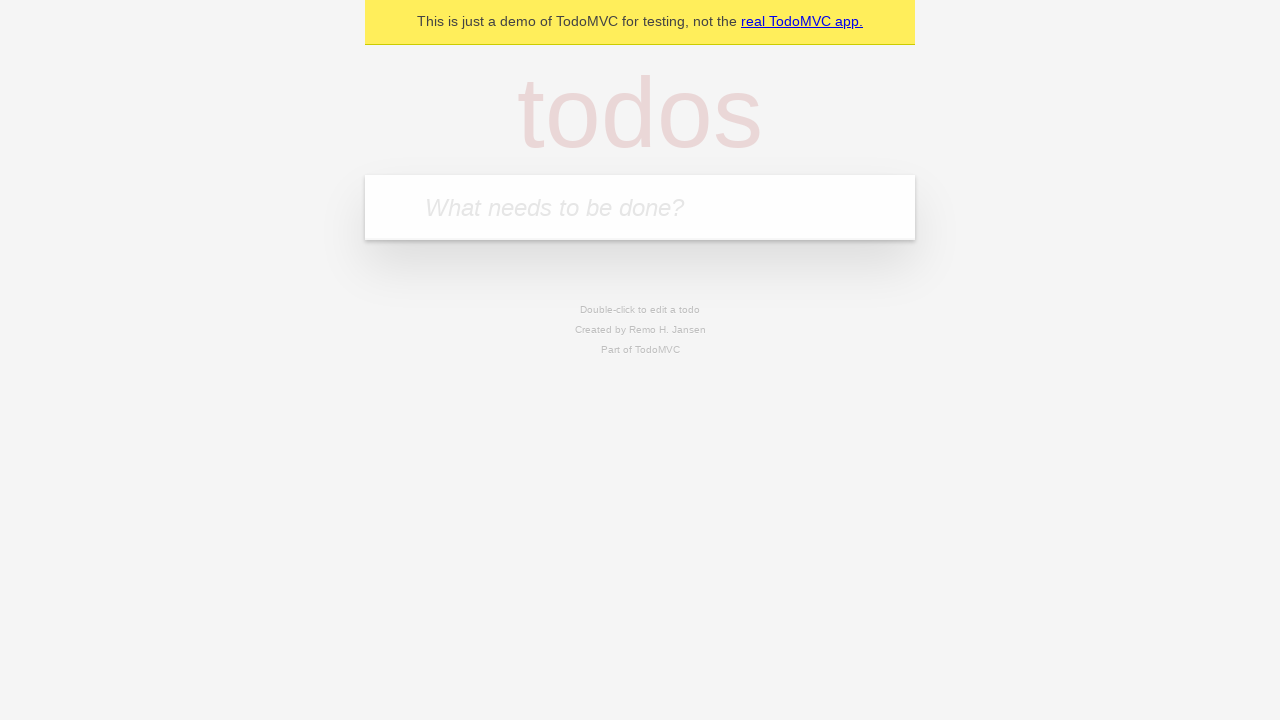

Located the 'What needs to be done?' input field
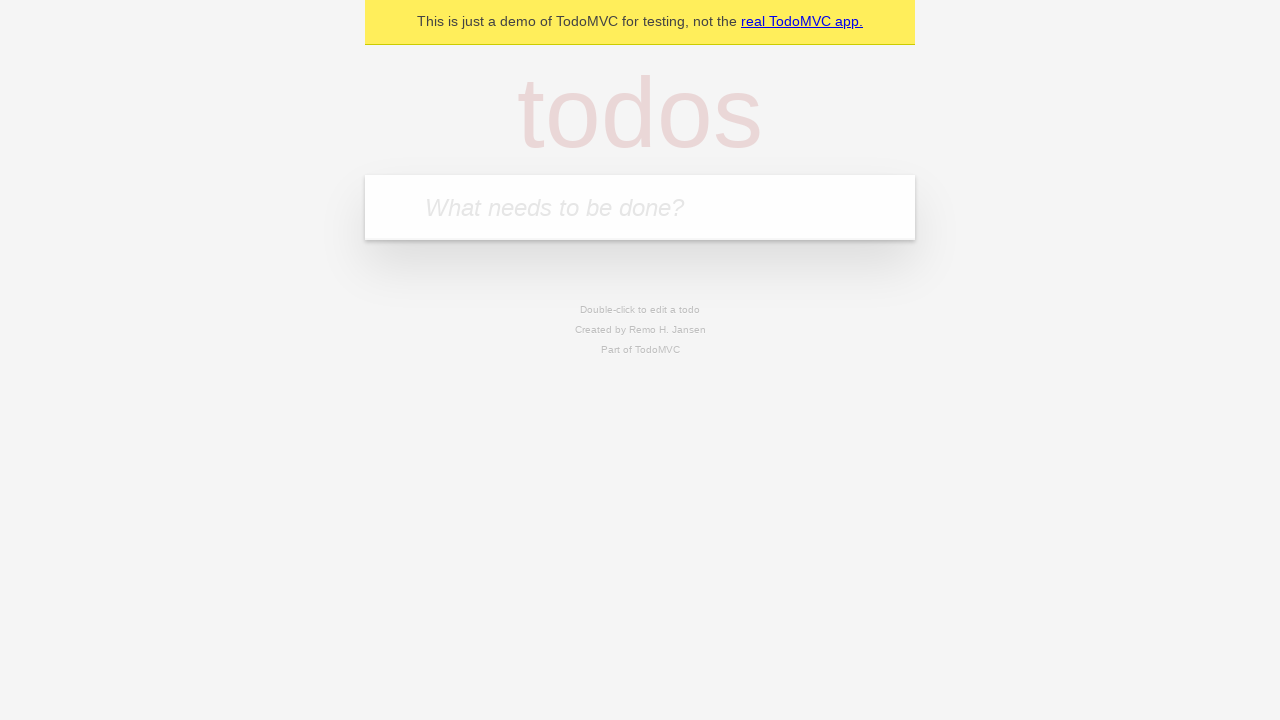

Filled input field with 'buy some cheese' on internal:attr=[placeholder="What needs to be done?"i]
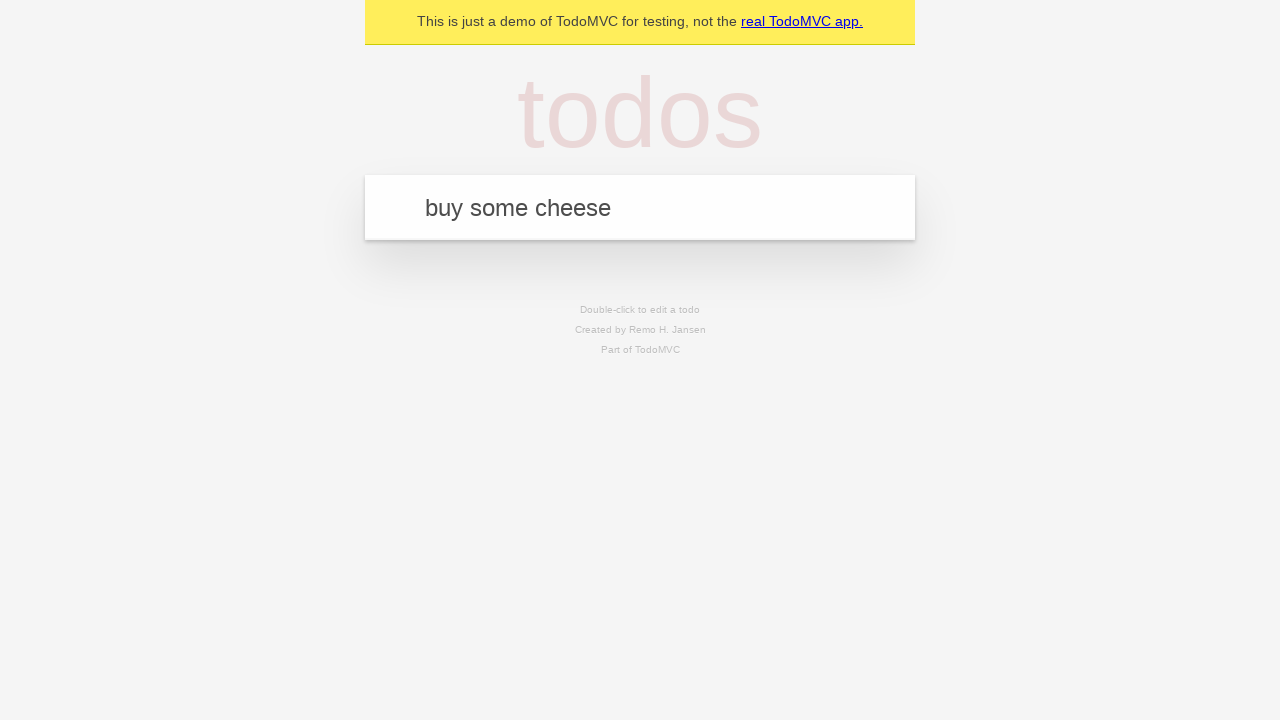

Pressed Enter to add first todo item on internal:attr=[placeholder="What needs to be done?"i]
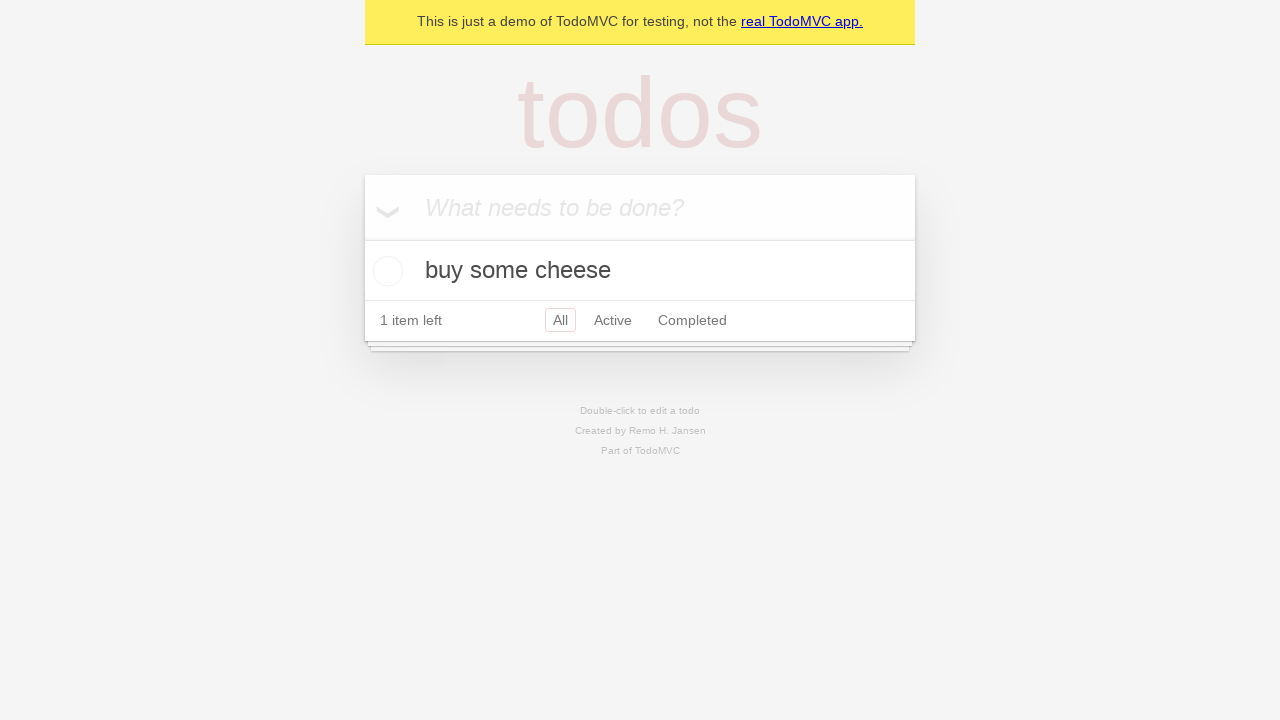

Todo counter element became visible after adding first item
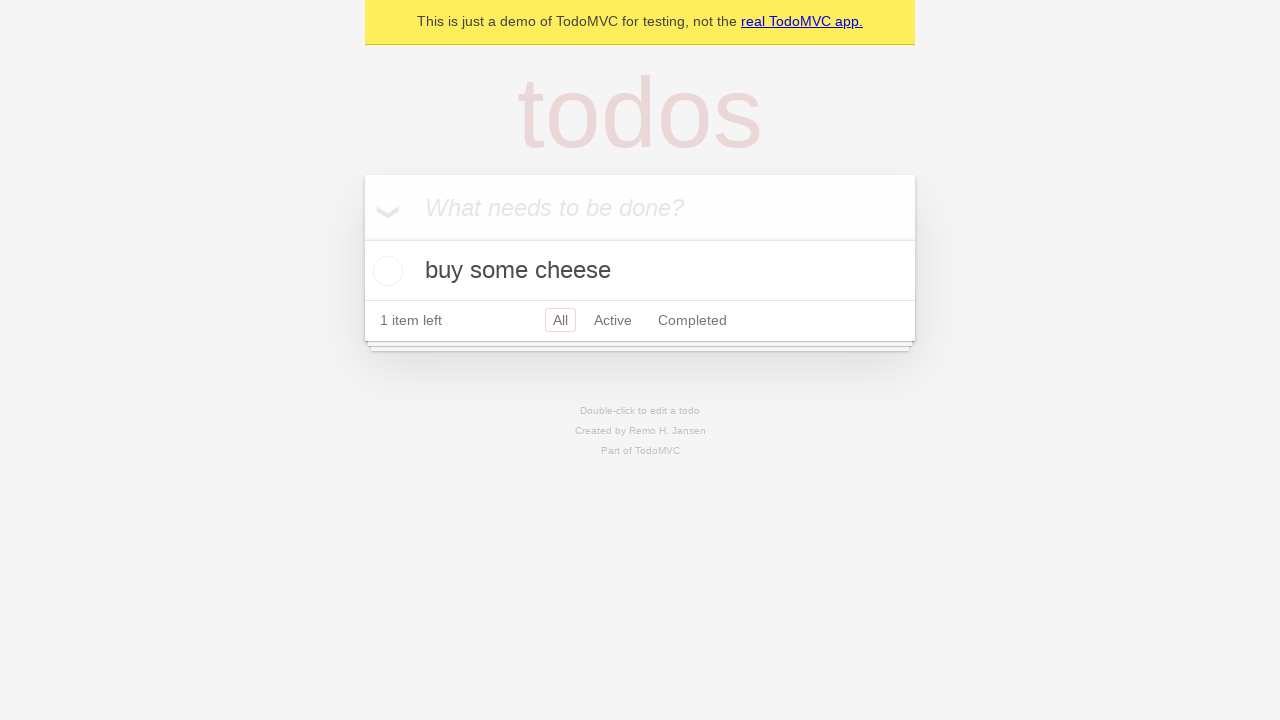

Filled input field with 'feed the cat' on internal:attr=[placeholder="What needs to be done?"i]
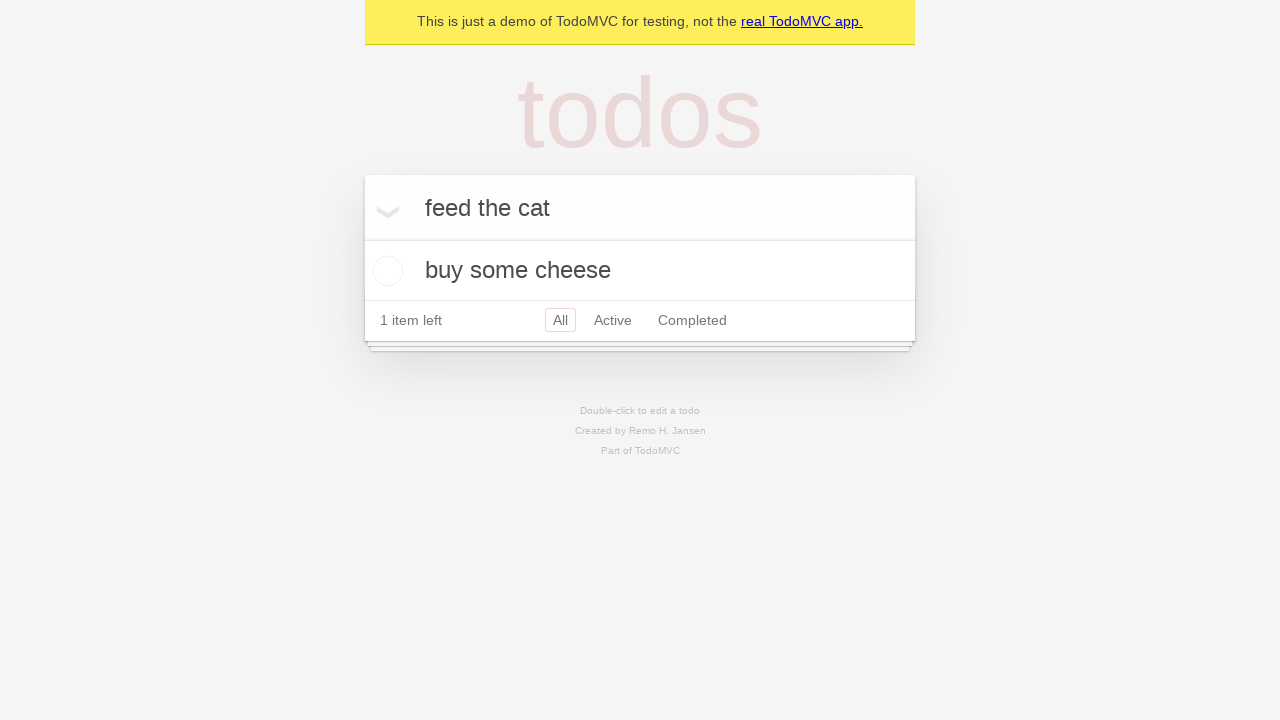

Pressed Enter to add second todo item on internal:attr=[placeholder="What needs to be done?"i]
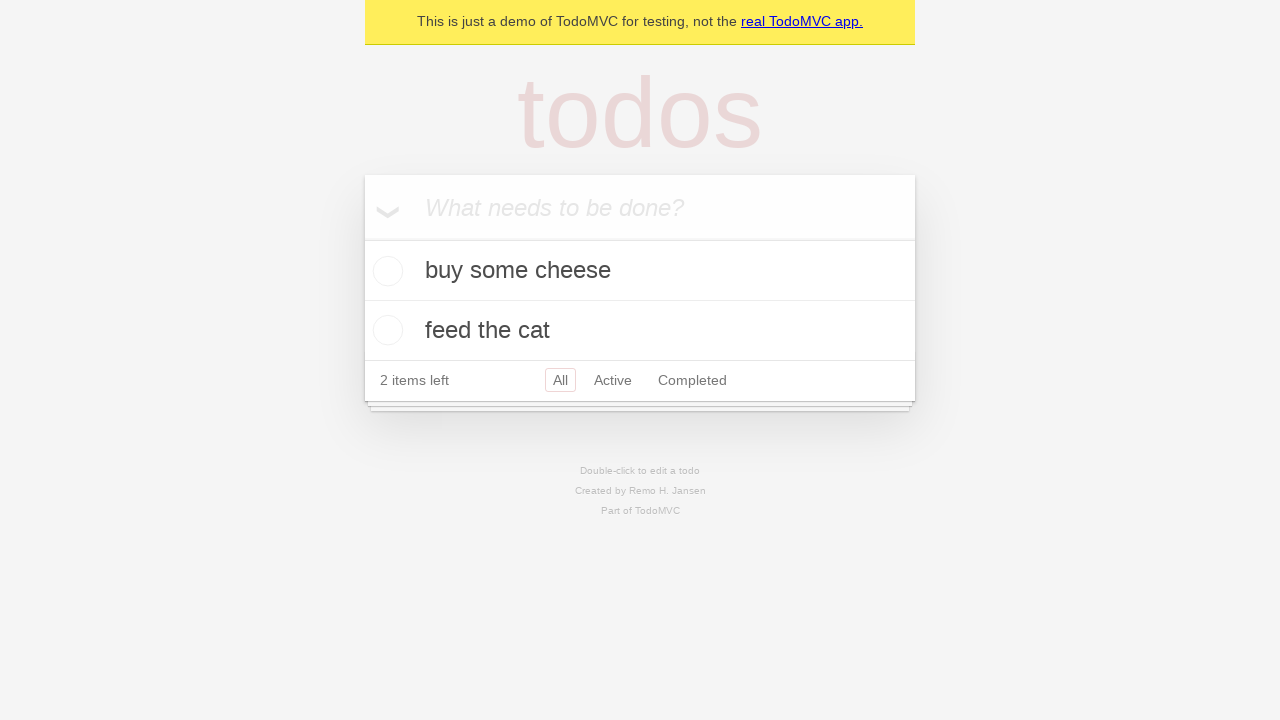

Verified that todo counter now displays 2 items
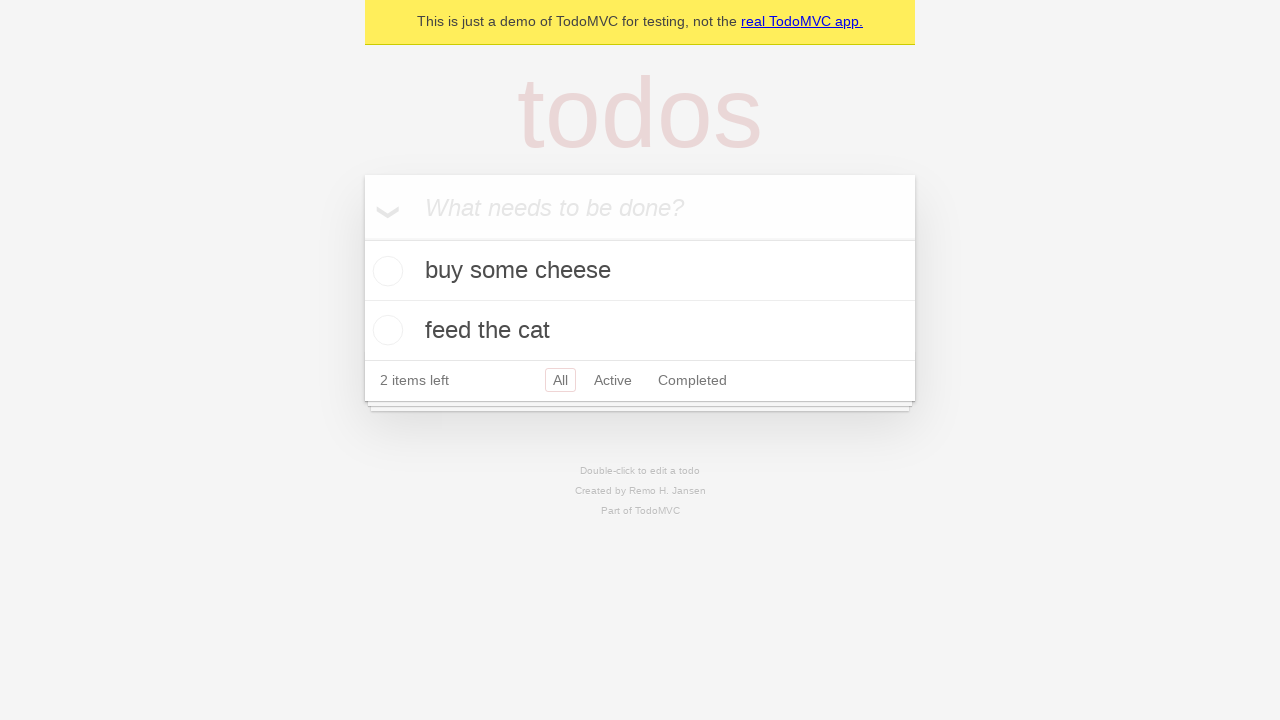

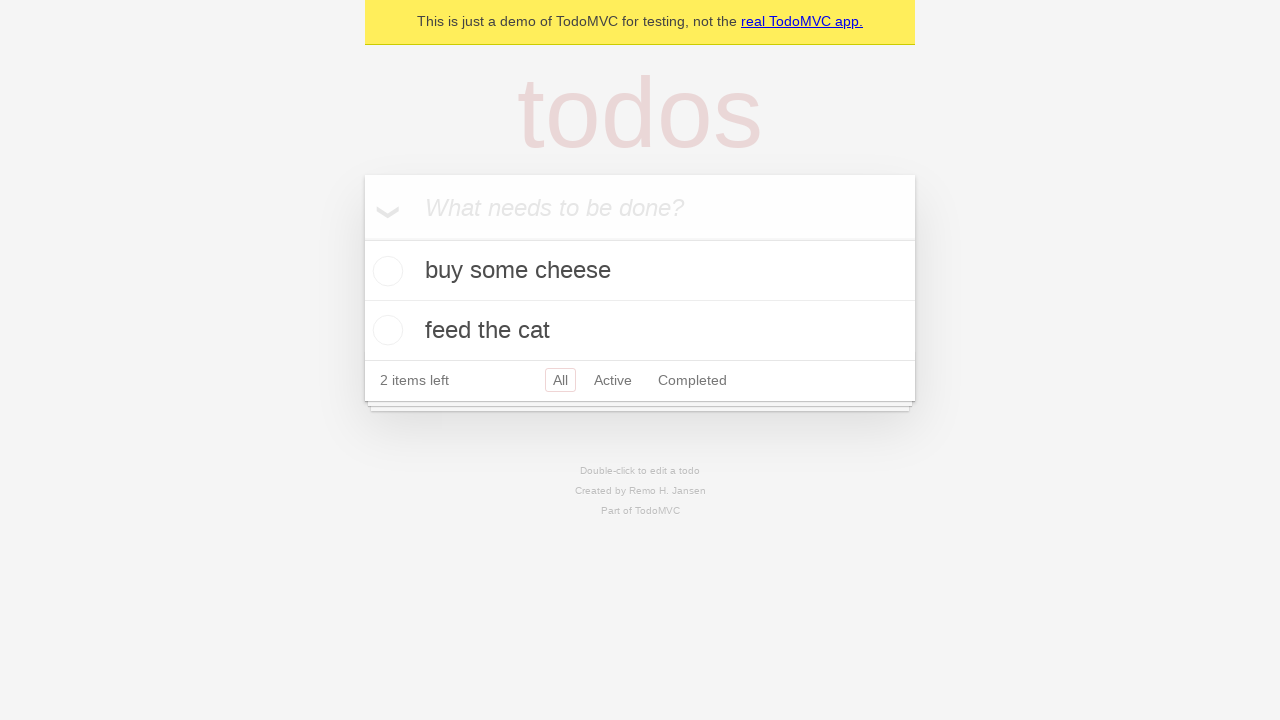